Tests the search functionality by searching for "kiwi" on the Willys grocery website

Starting URL: https://www.willys.se/

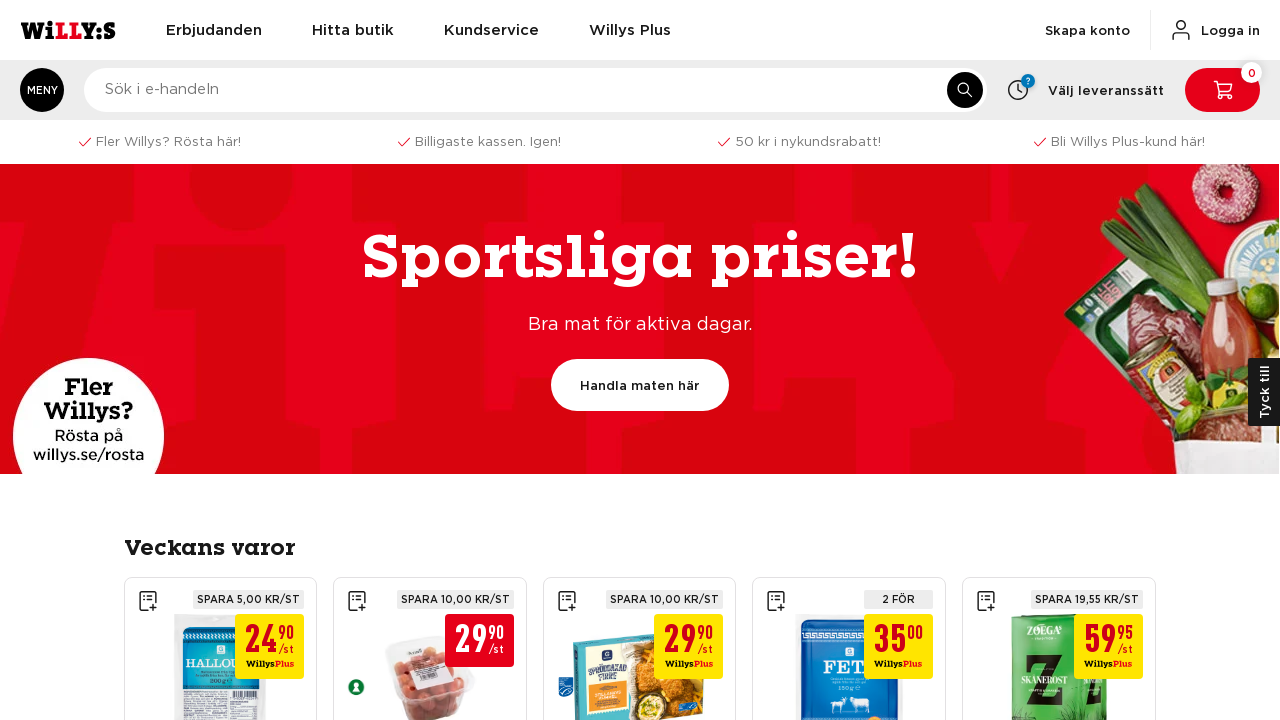

Waited for page to load (domcontentloaded)
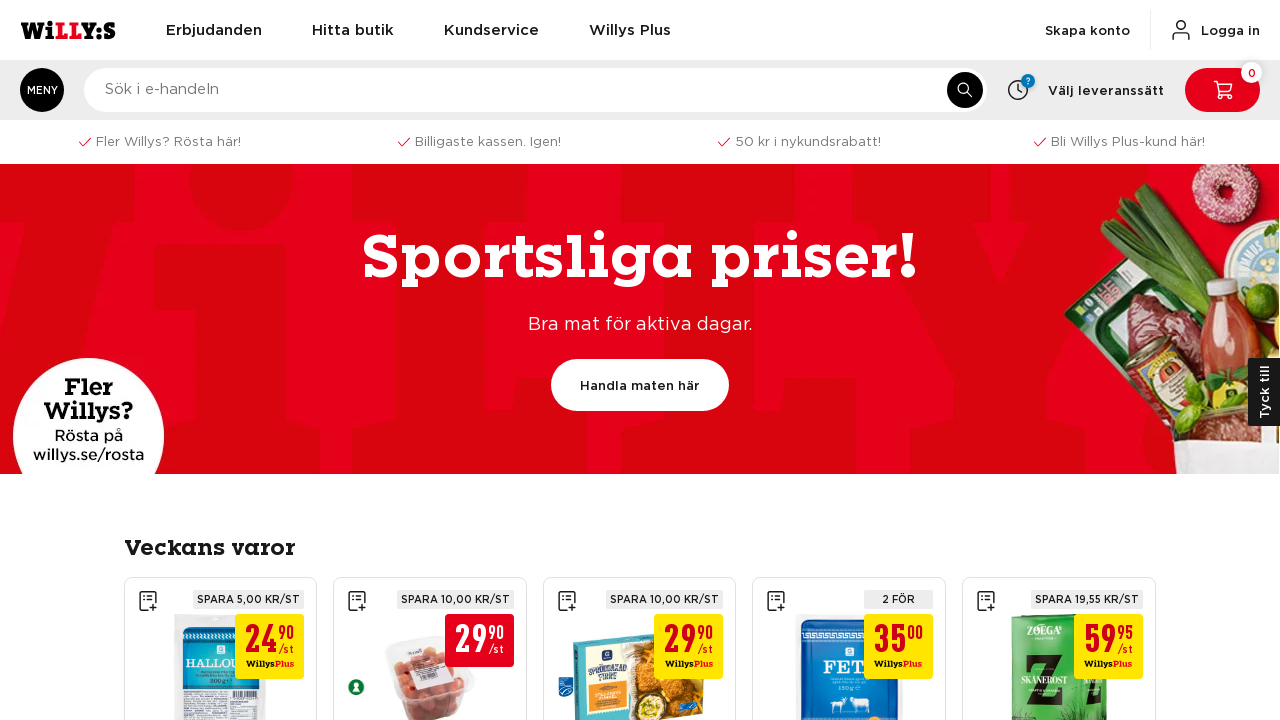

Clicked on search input field at (536, 90) on input[type='search'], input[name='q'], [data-testid='search-input'], .search-inp
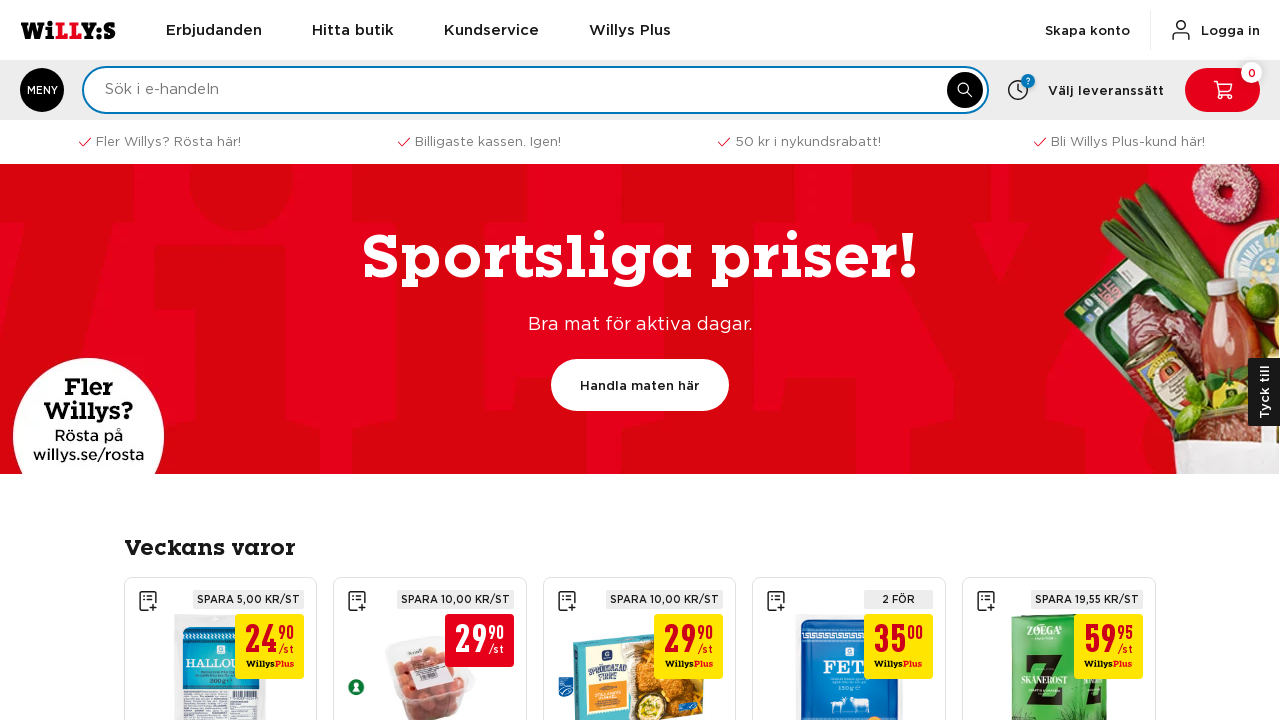

Filled search box with 'kiwi' on input[type='search'], input[name='q'], [data-testid='search-input'], .search-inp
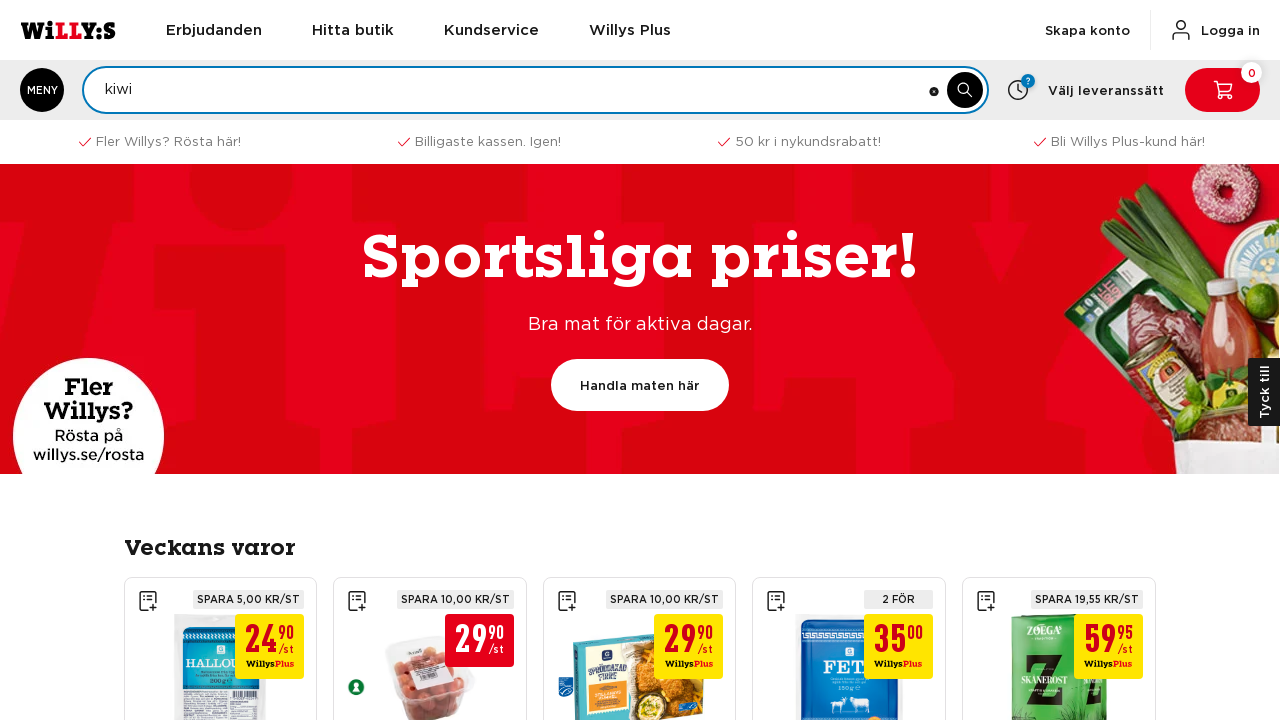

Pressed Enter to submit search for 'kiwi'
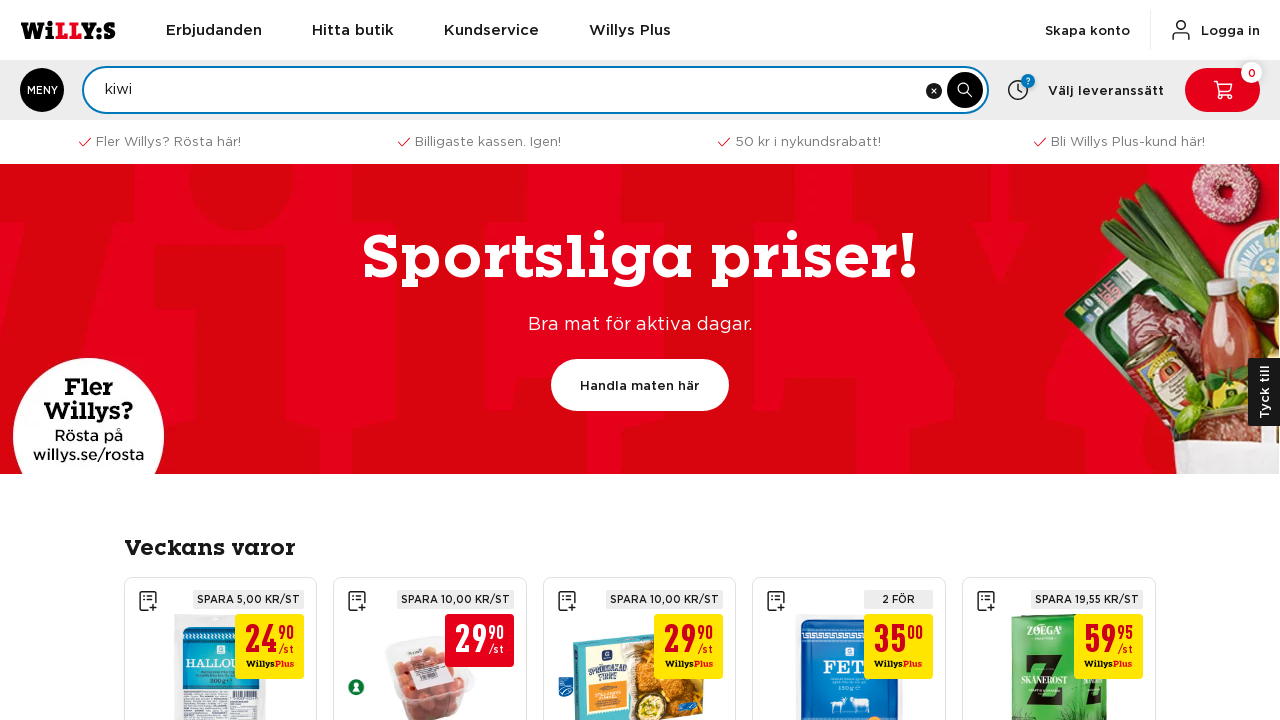

Waited for search results to load (networkidle)
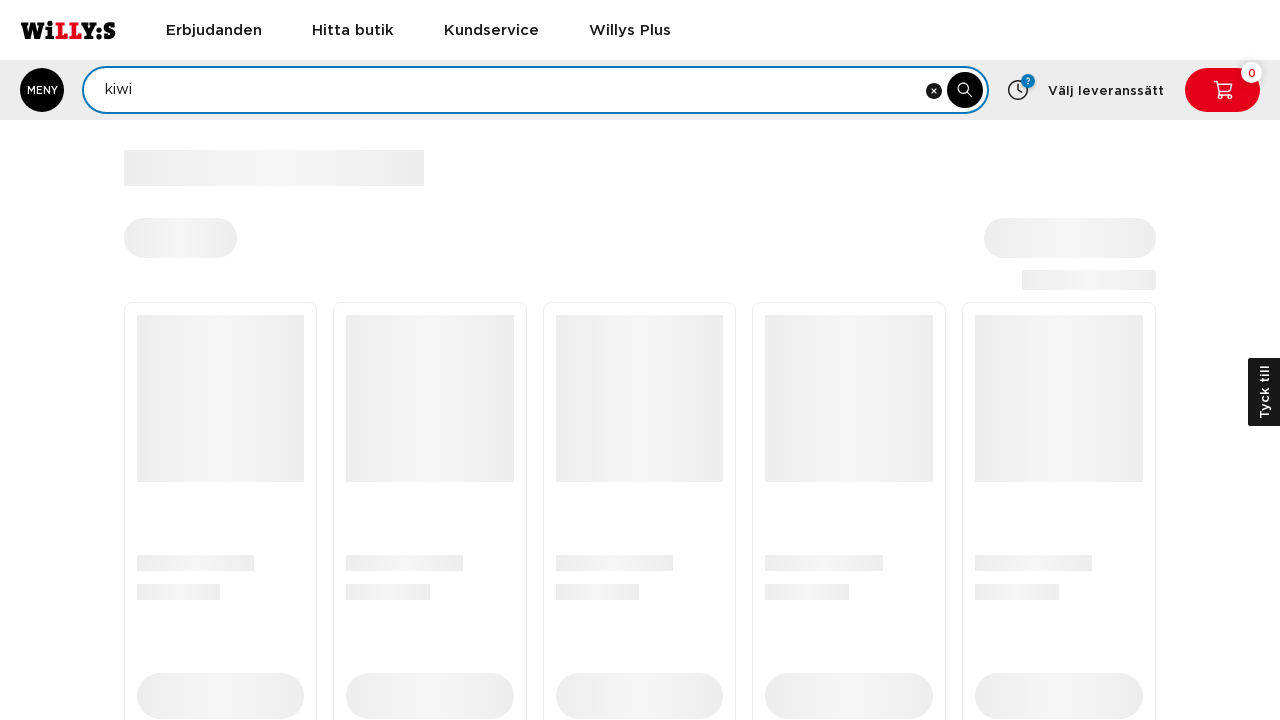

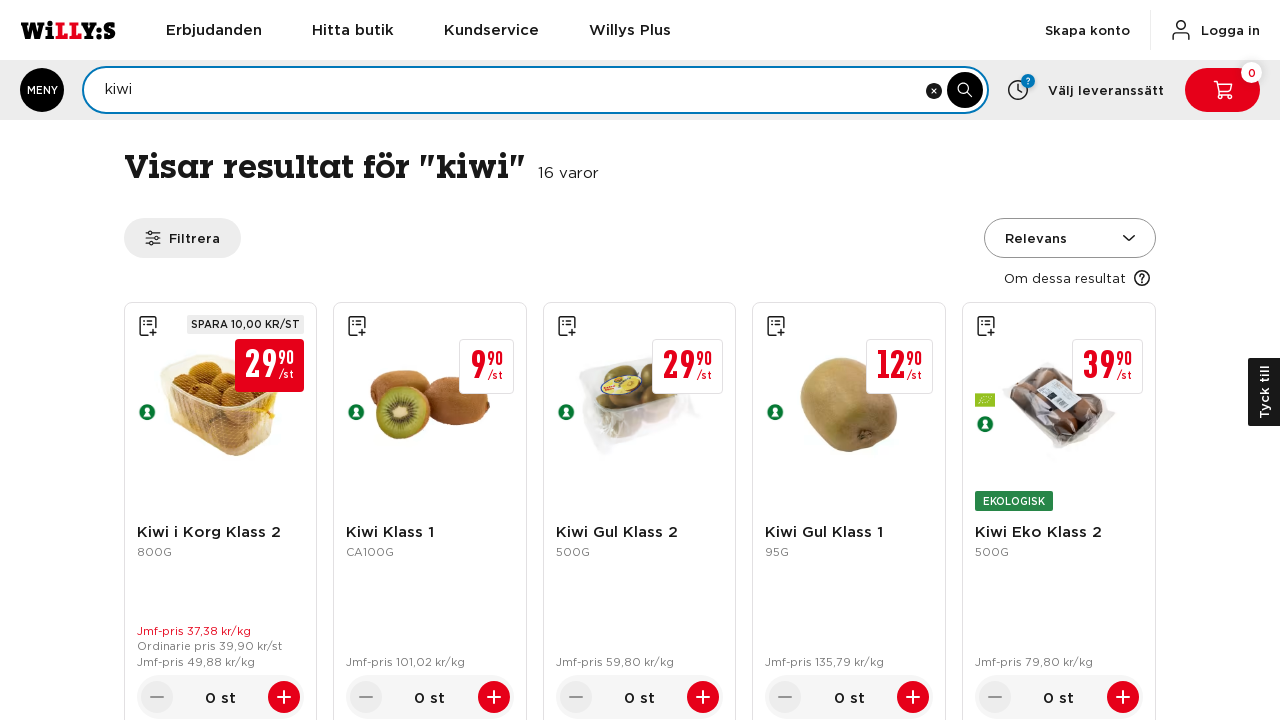